Tests navigation by clicking the Home link on the inputs page and verifies the page title changes to "Practice"

Starting URL: https://practice.cydeo.com/inputs

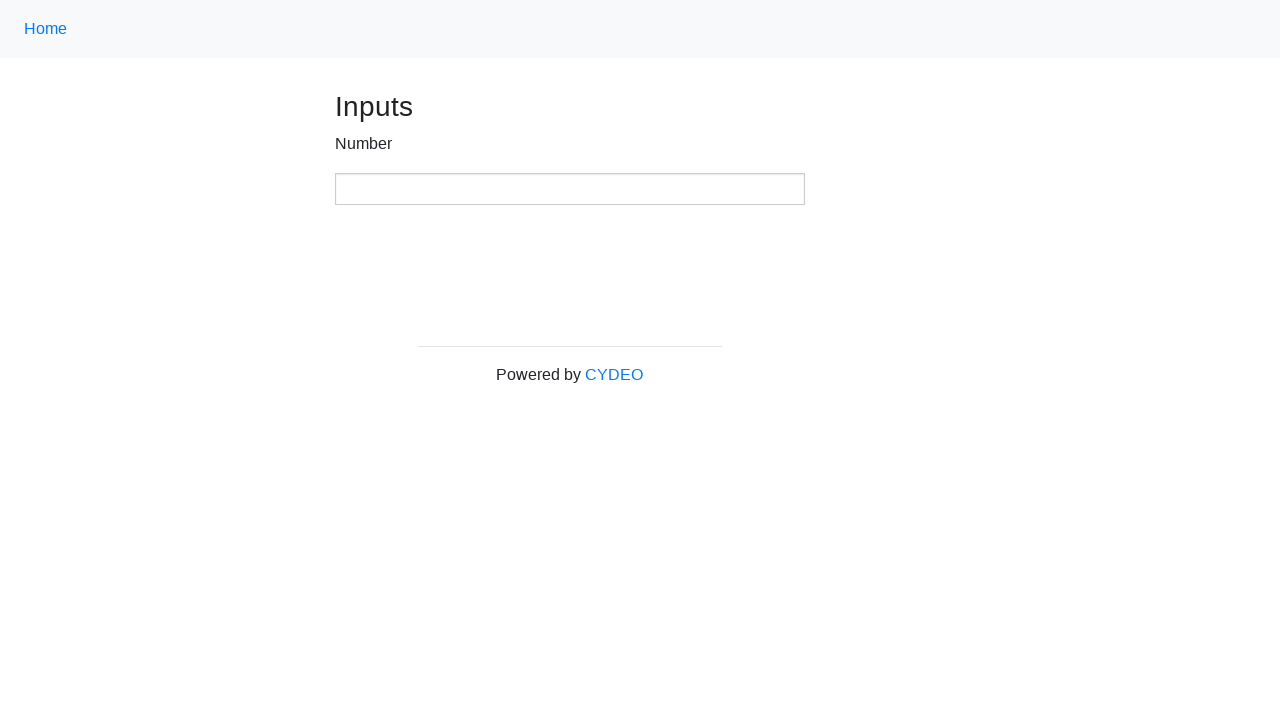

Clicked Home link using class name locator '.nav-link' at (46, 29) on .nav-link
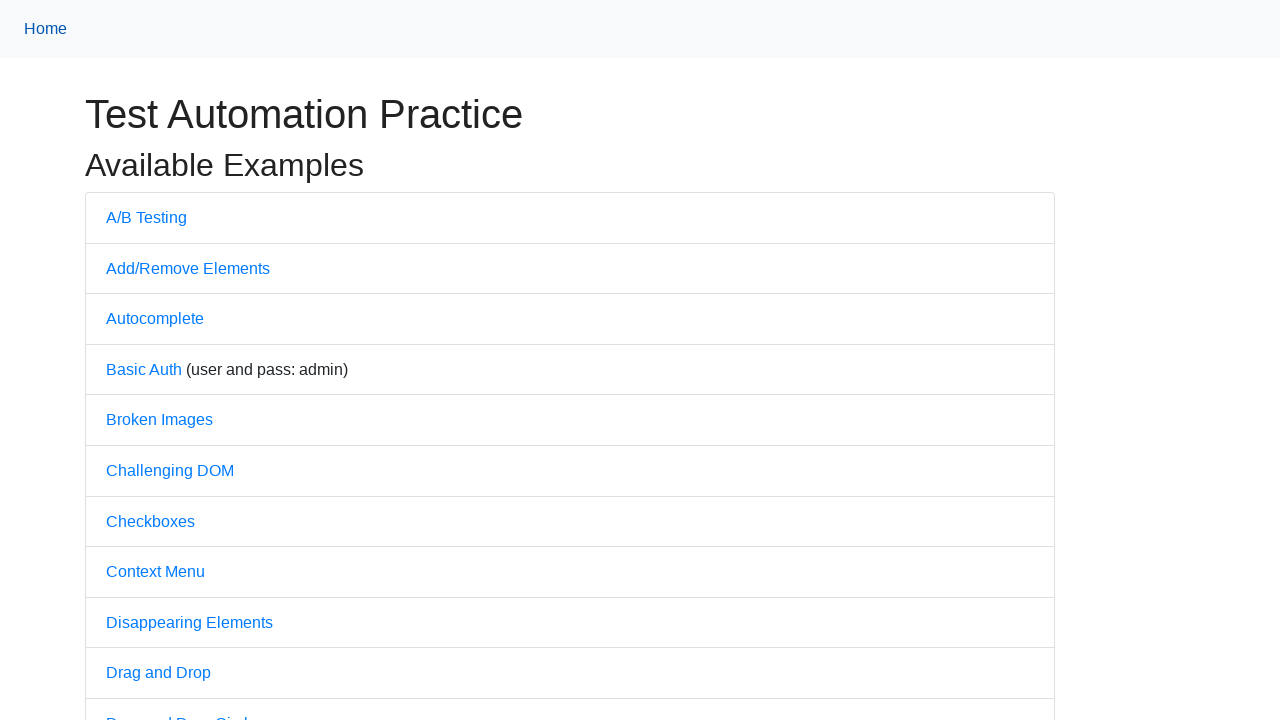

Waited for page to load (domcontentloaded state)
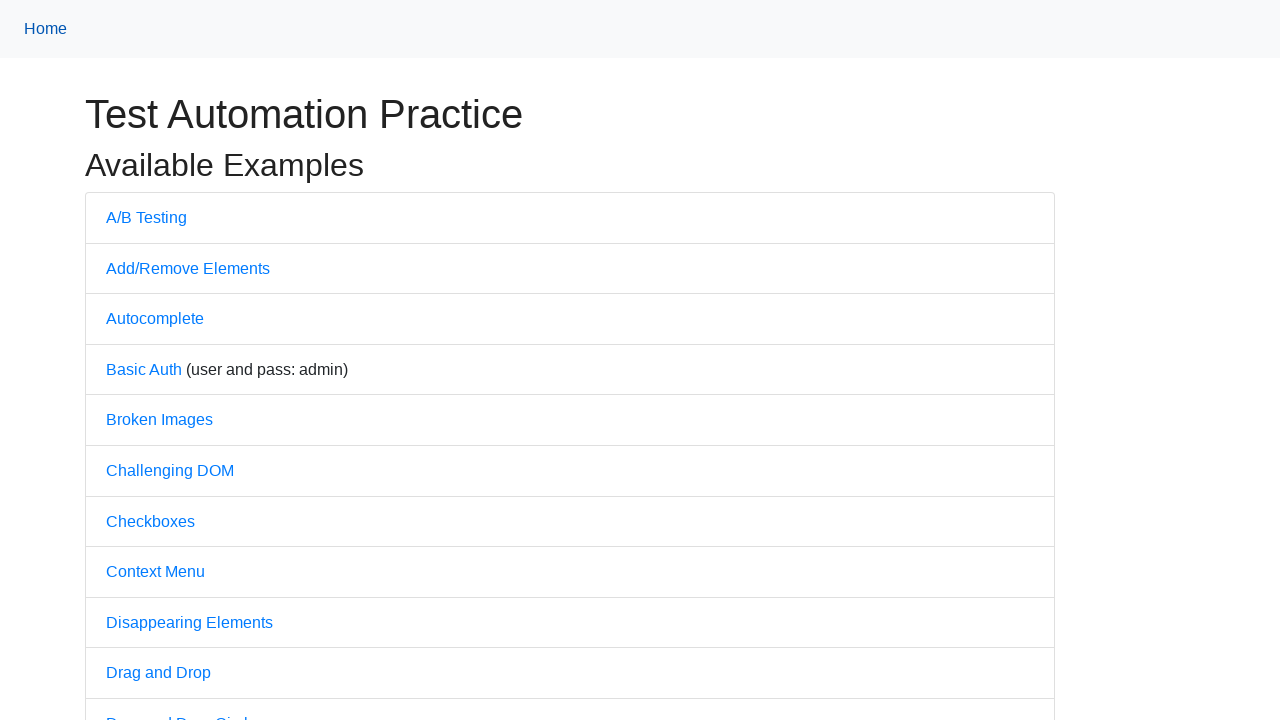

Verified page title is 'Practice'
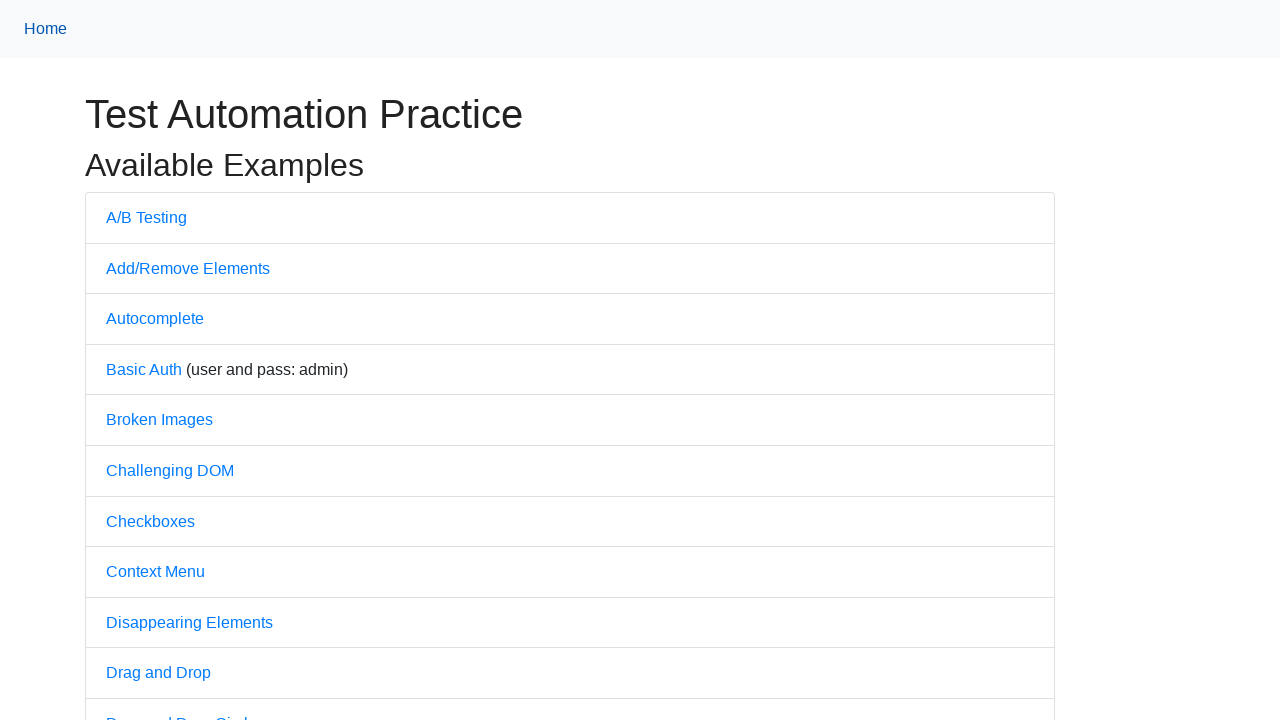

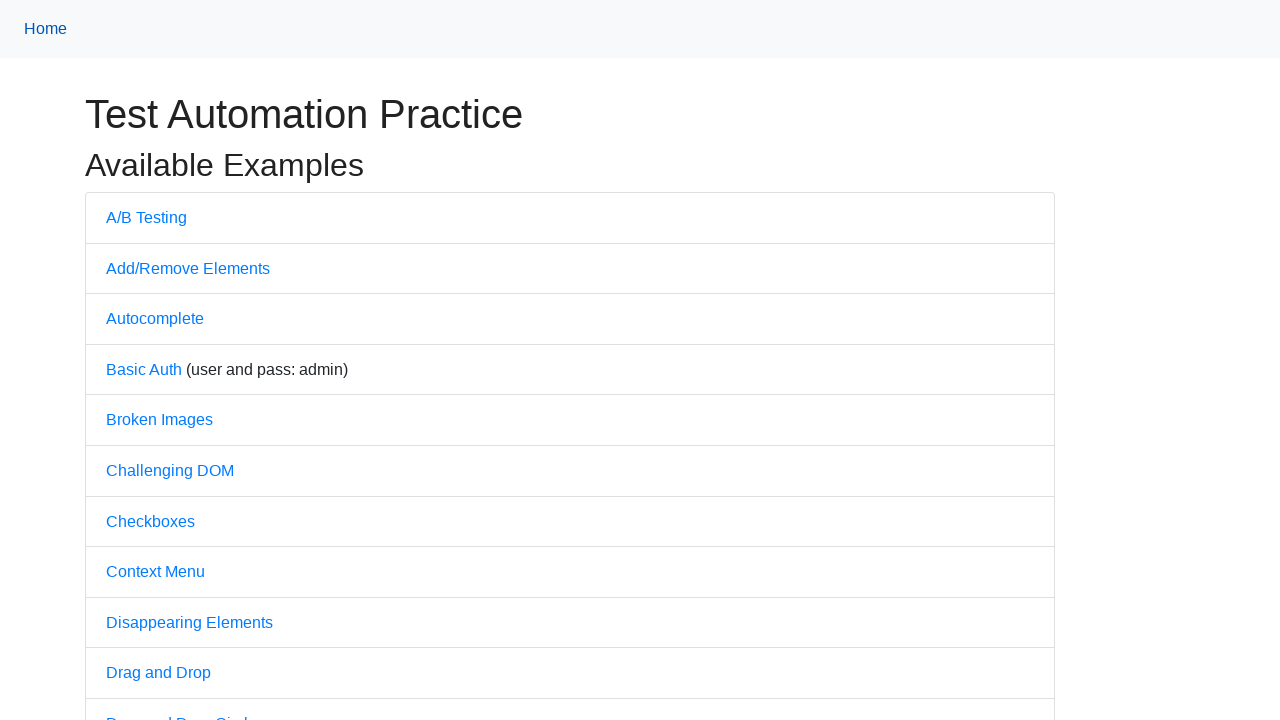